Tests that the "Clear completed" button displays correct text after marking an item complete.

Starting URL: https://demo.playwright.dev/todomvc

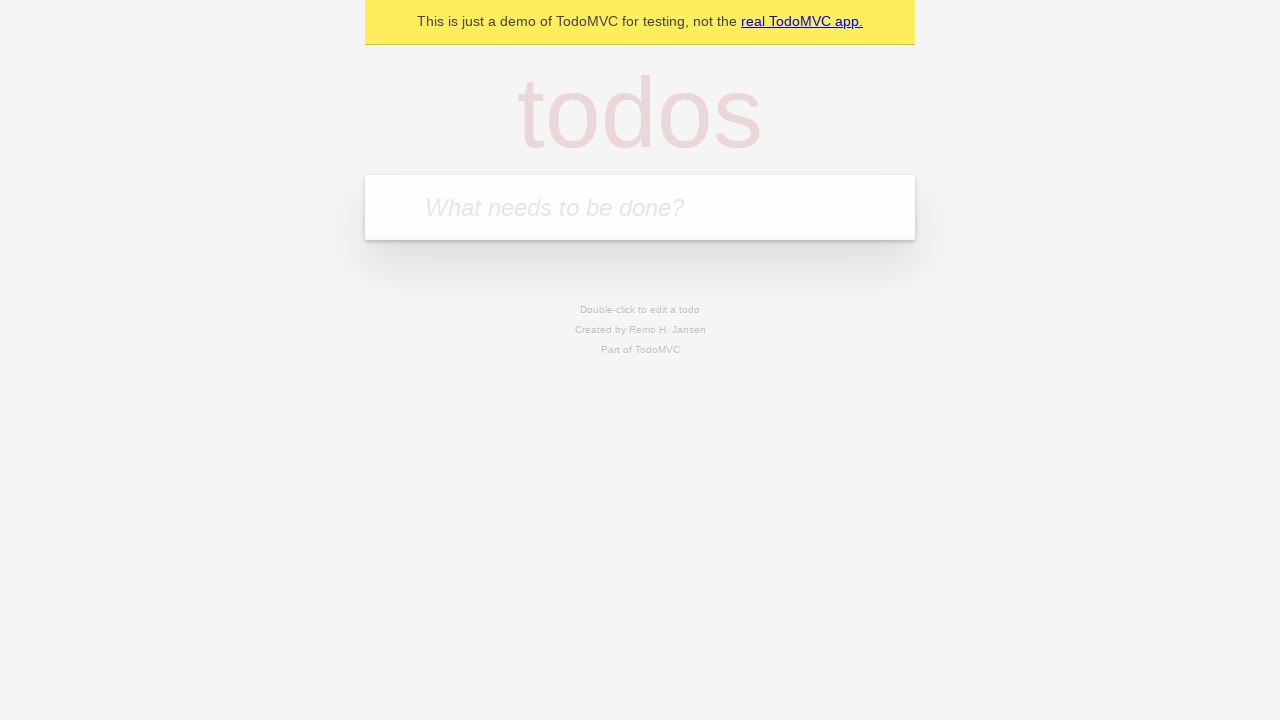

Located the 'What needs to be done?' input field
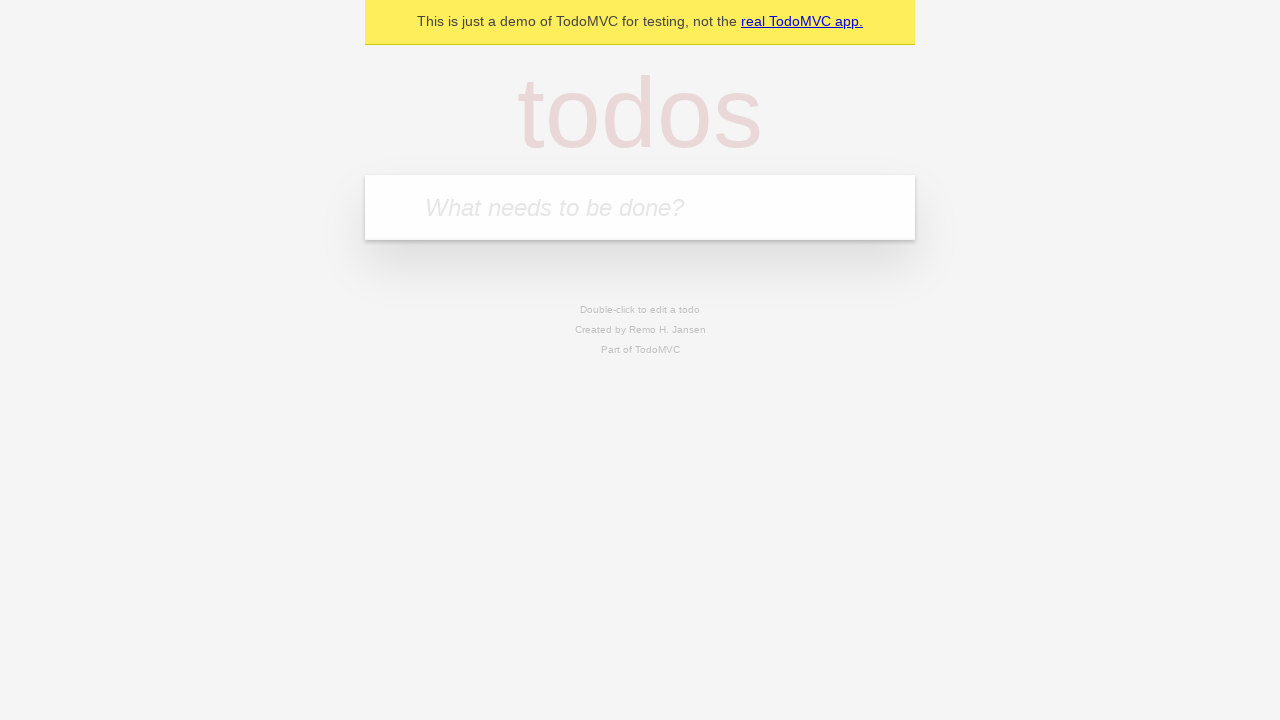

Filled todo input with 'buy some cheese' on internal:attr=[placeholder="What needs to be done?"i]
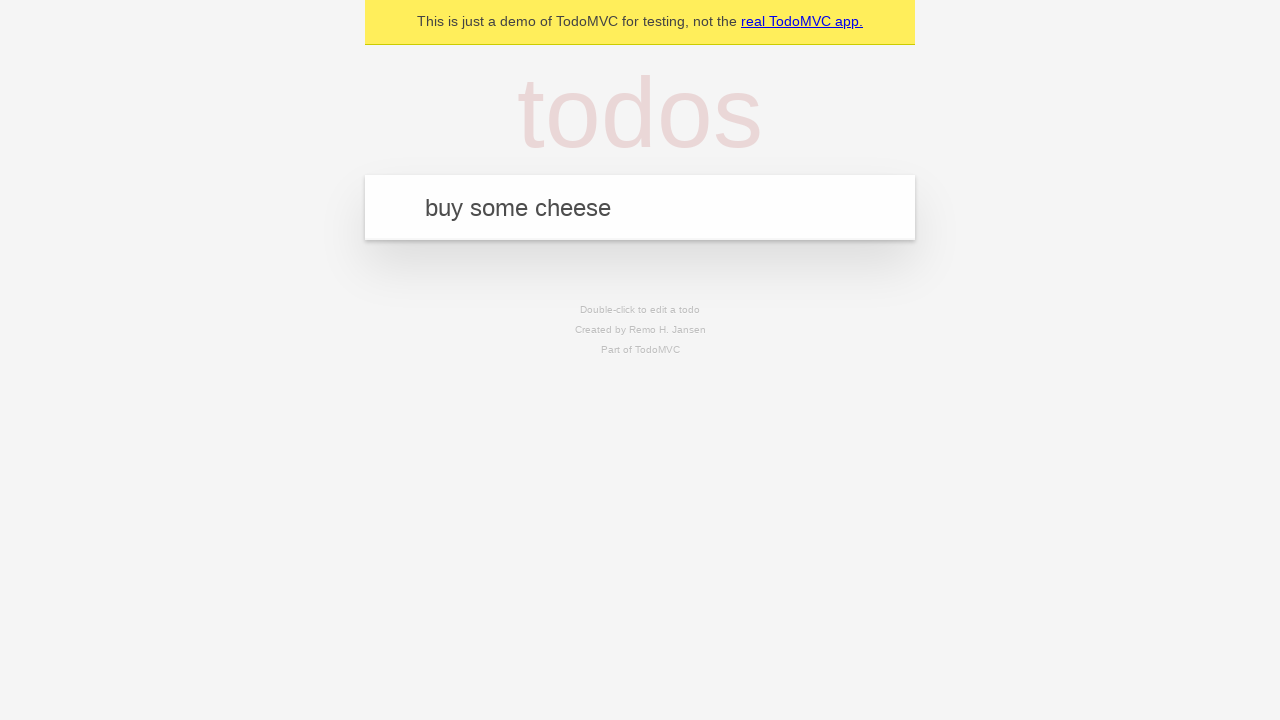

Pressed Enter to create todo 'buy some cheese' on internal:attr=[placeholder="What needs to be done?"i]
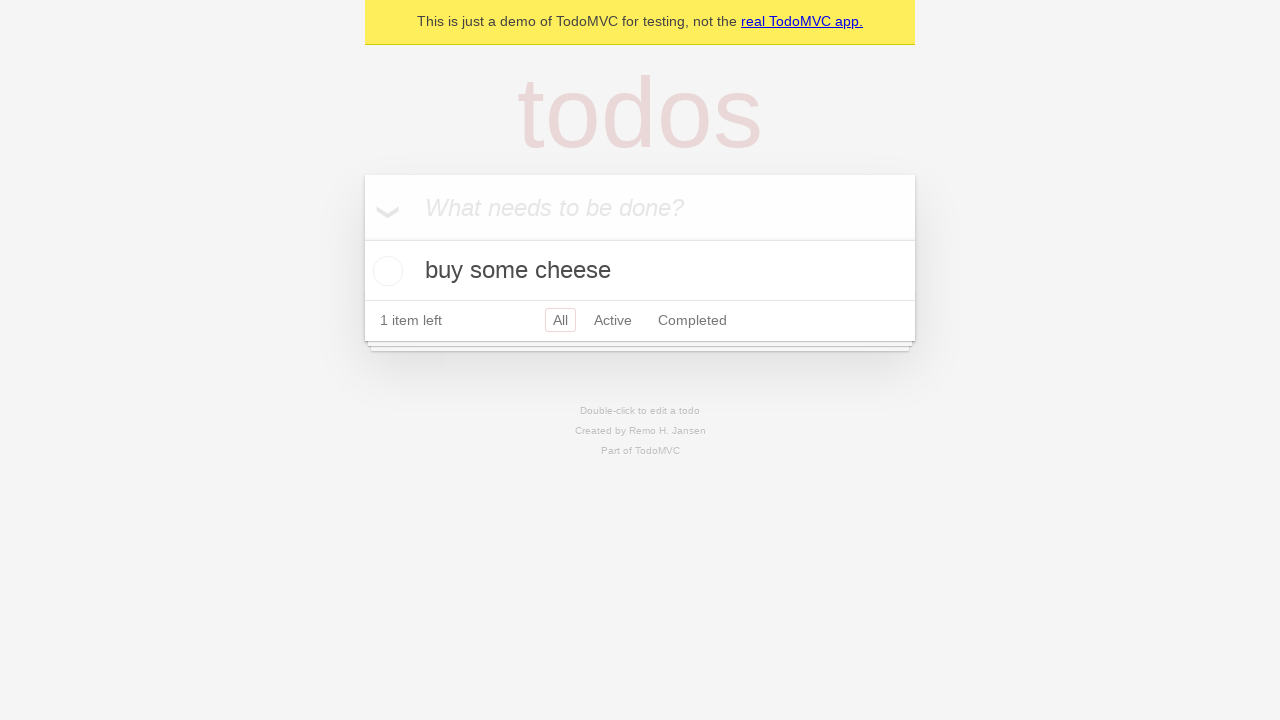

Filled todo input with 'feed the cat' on internal:attr=[placeholder="What needs to be done?"i]
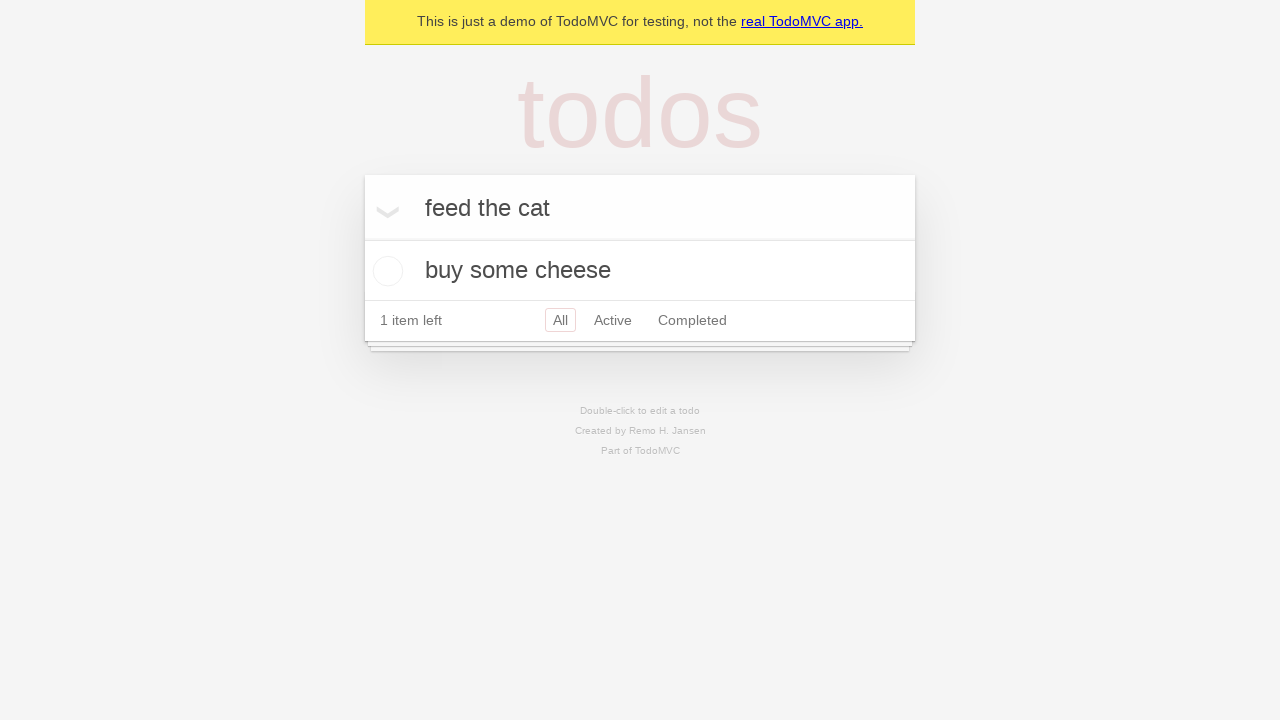

Pressed Enter to create todo 'feed the cat' on internal:attr=[placeholder="What needs to be done?"i]
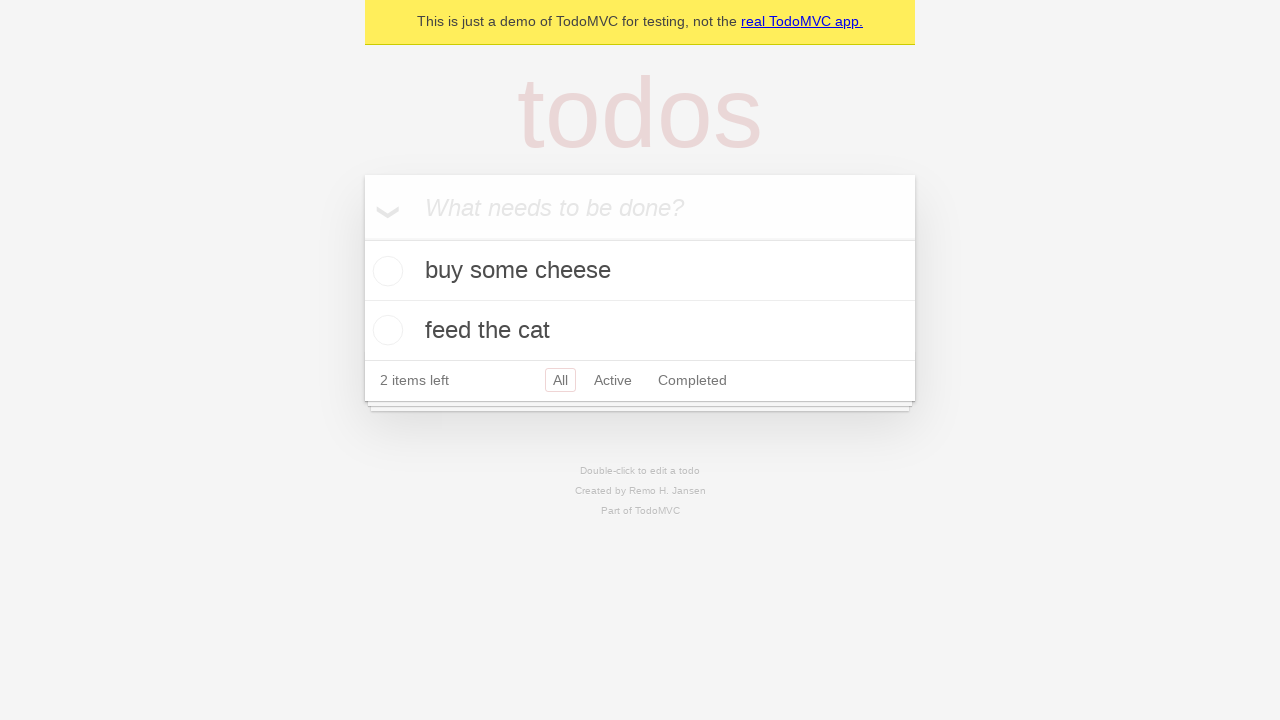

Filled todo input with 'book a doctors appointment' on internal:attr=[placeholder="What needs to be done?"i]
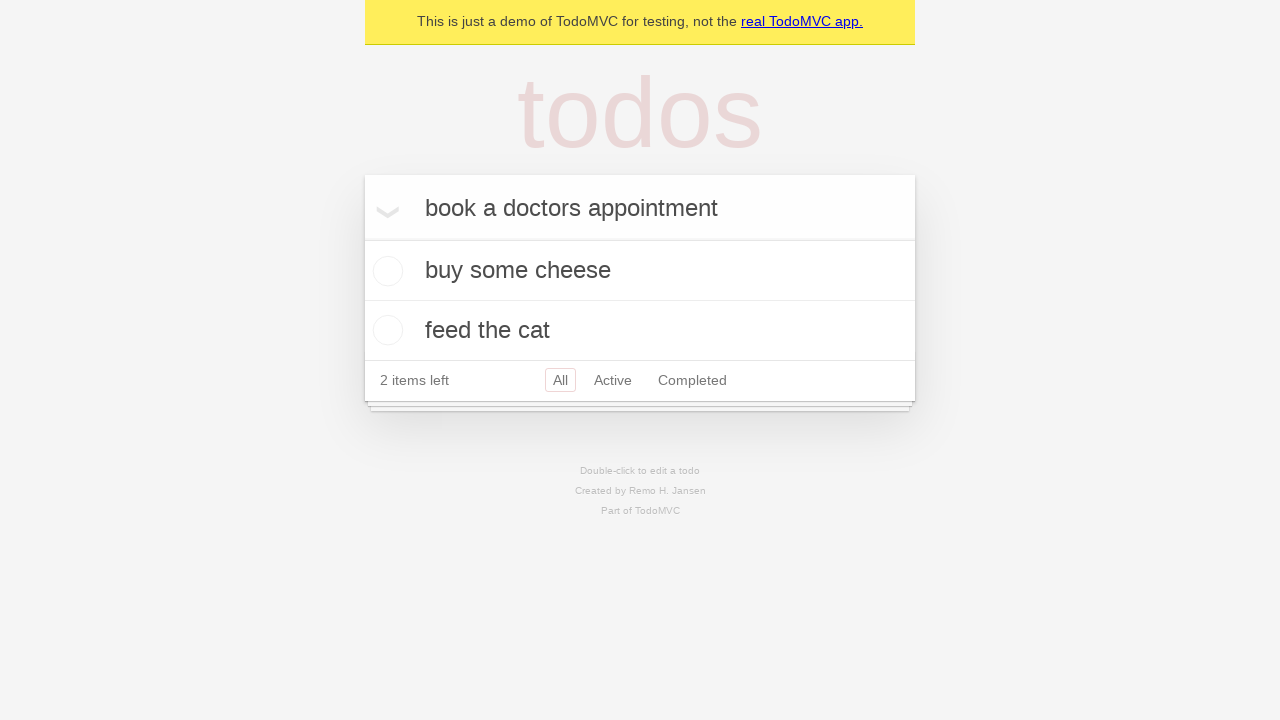

Pressed Enter to create todo 'book a doctors appointment' on internal:attr=[placeholder="What needs to be done?"i]
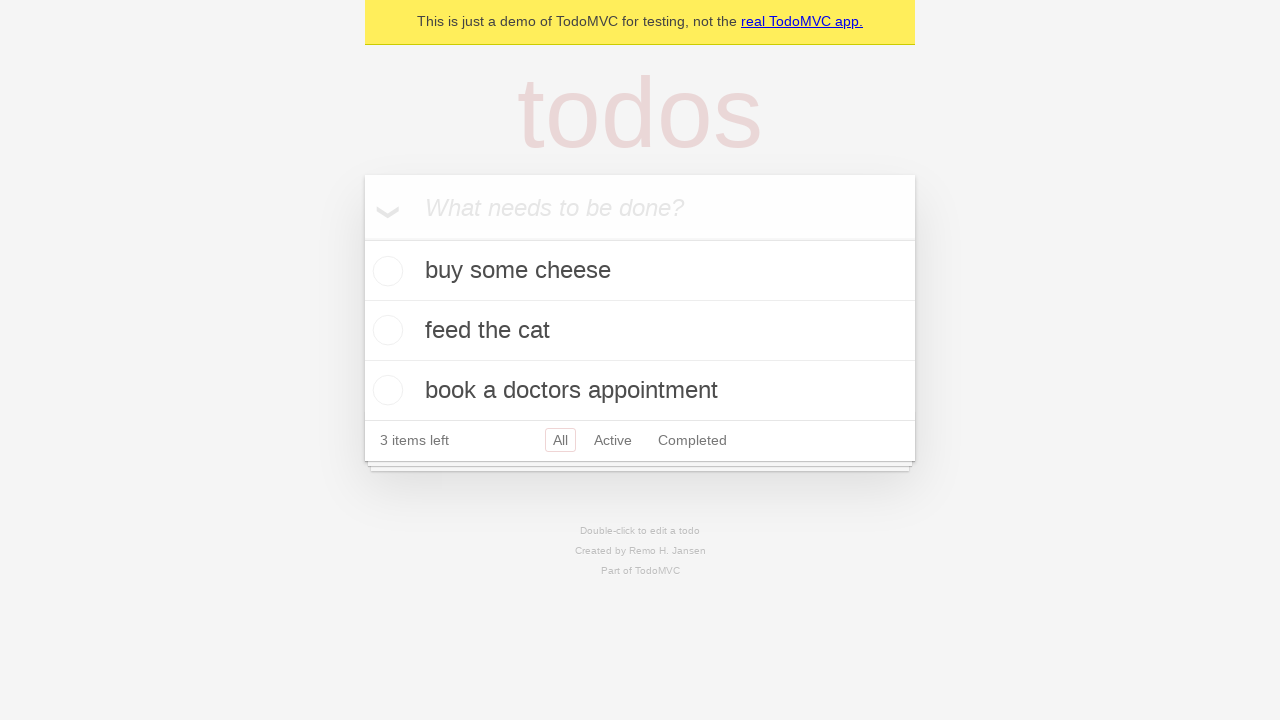

Marked the first todo item as complete at (385, 271) on .todo-list li .toggle >> nth=0
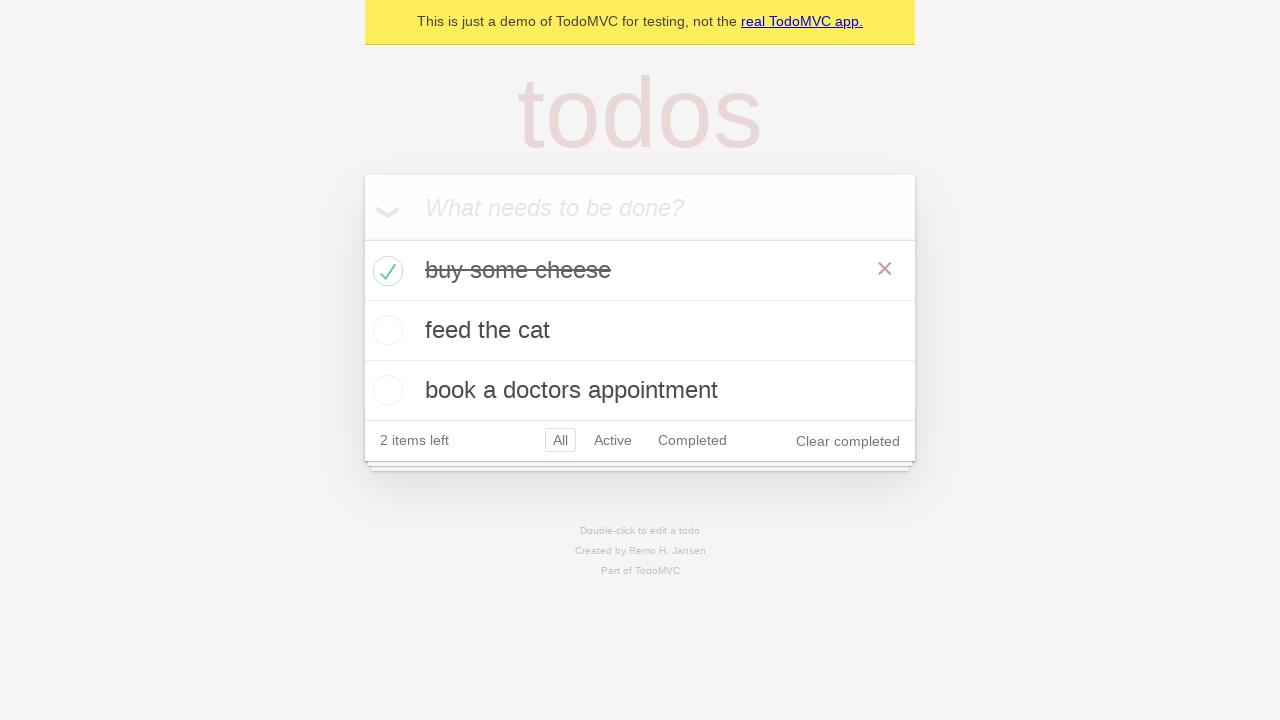

Verified 'Clear completed' button is displayed
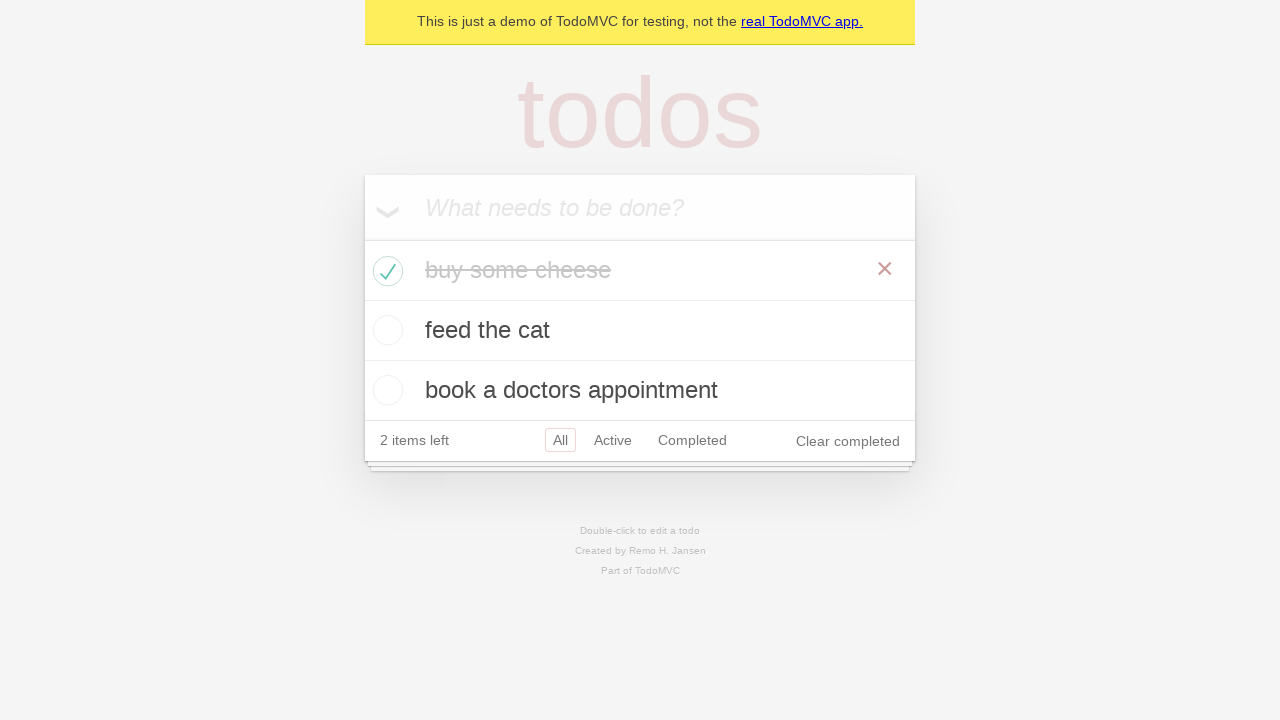

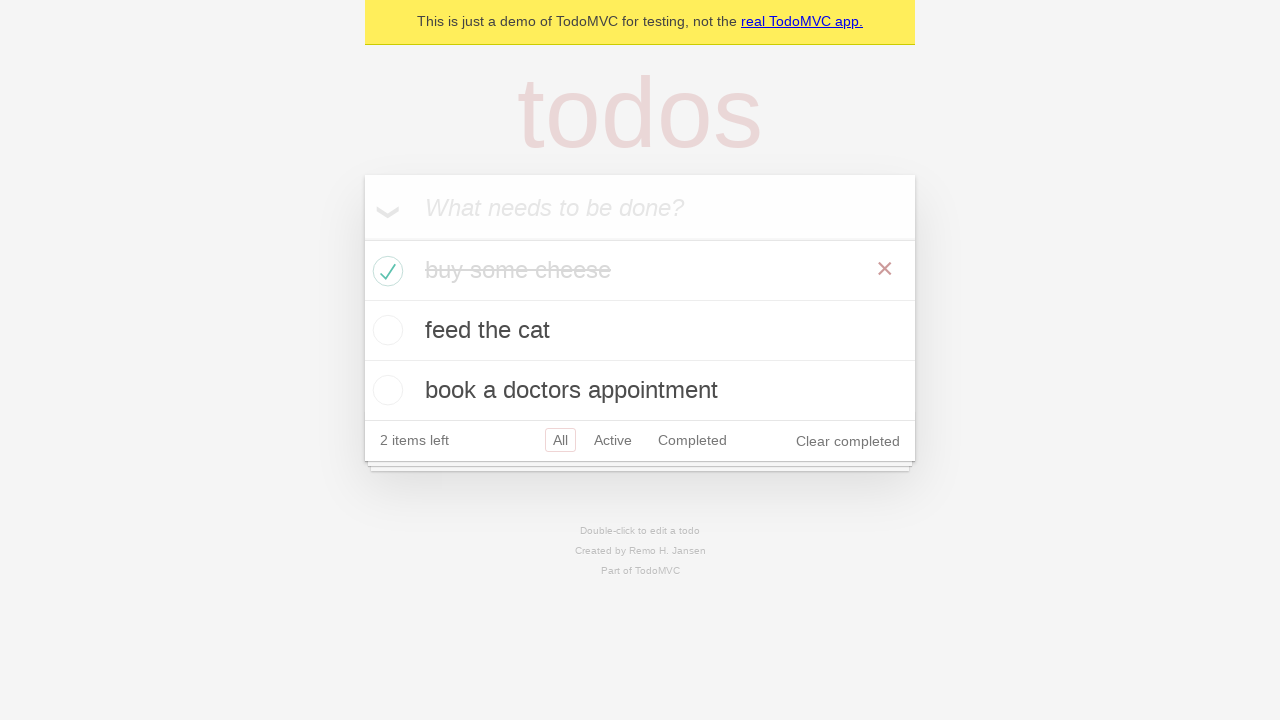